Tests button click functionality by clicking a "Verify" button and checking that a success message appears on the page.

Starting URL: http://suninjuly.github.io/wait1.html

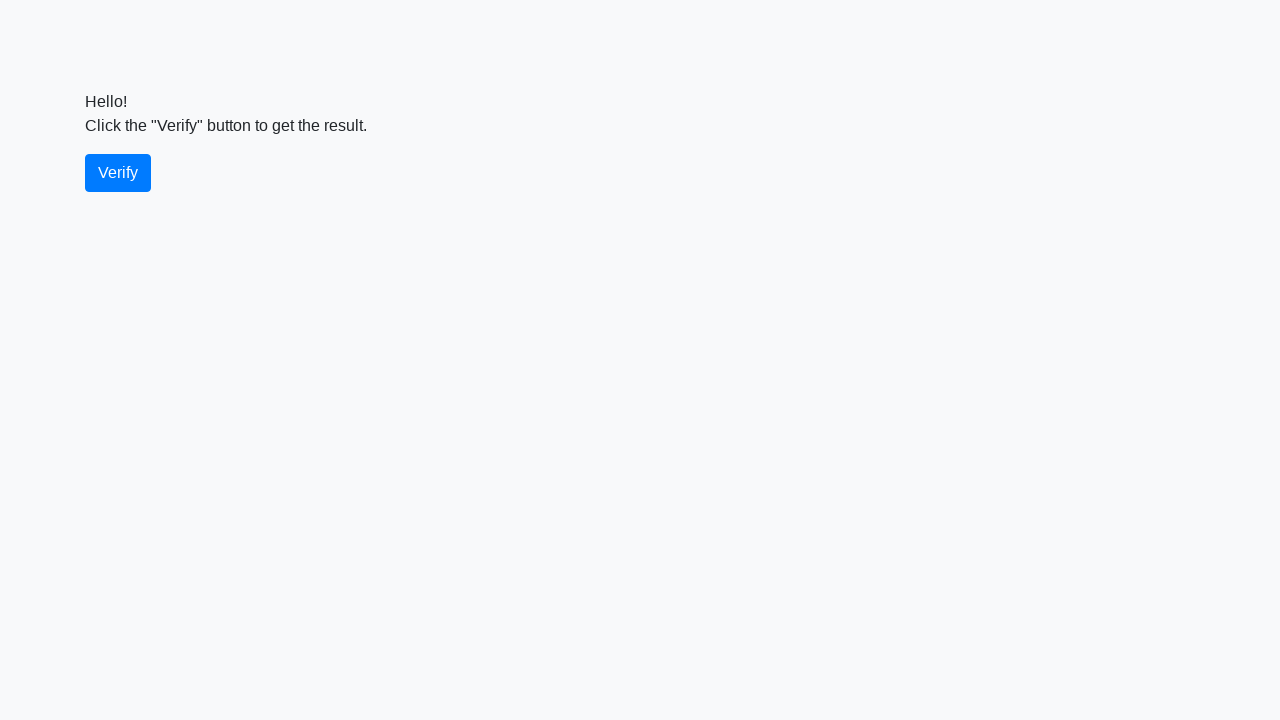

Verify button became visible after page load delay
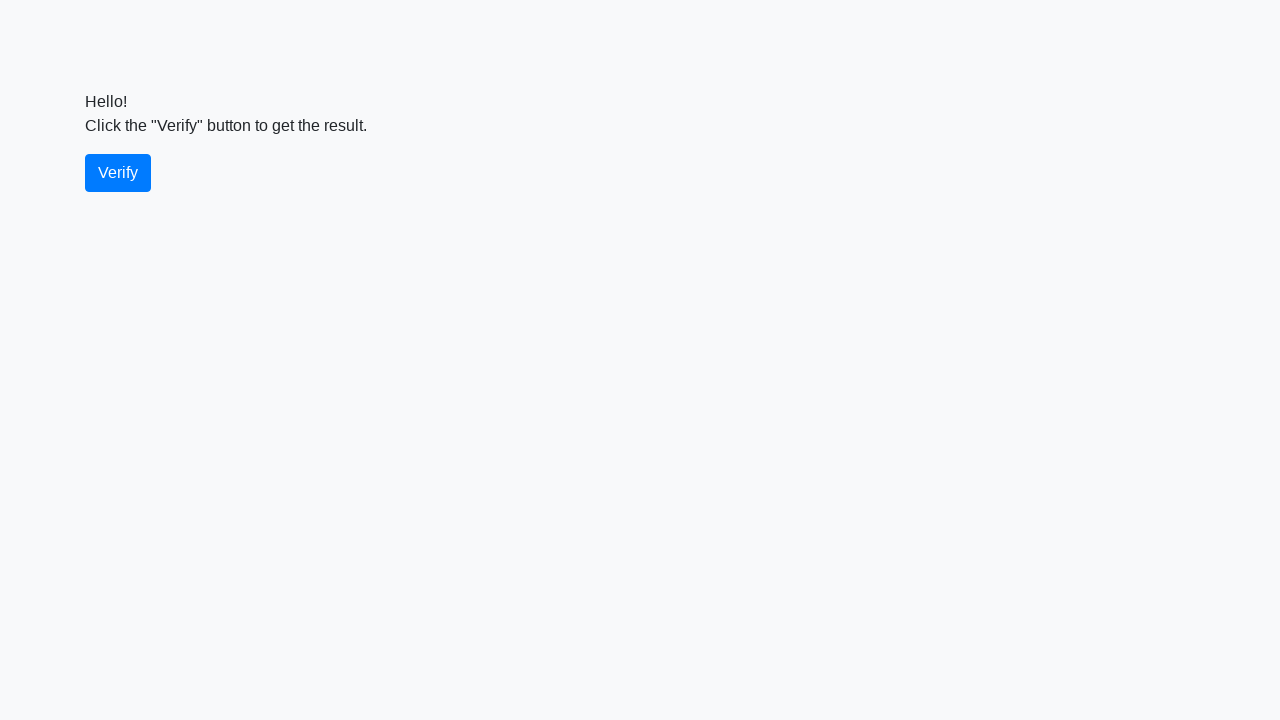

Clicked the Verify button at (118, 173) on #verify
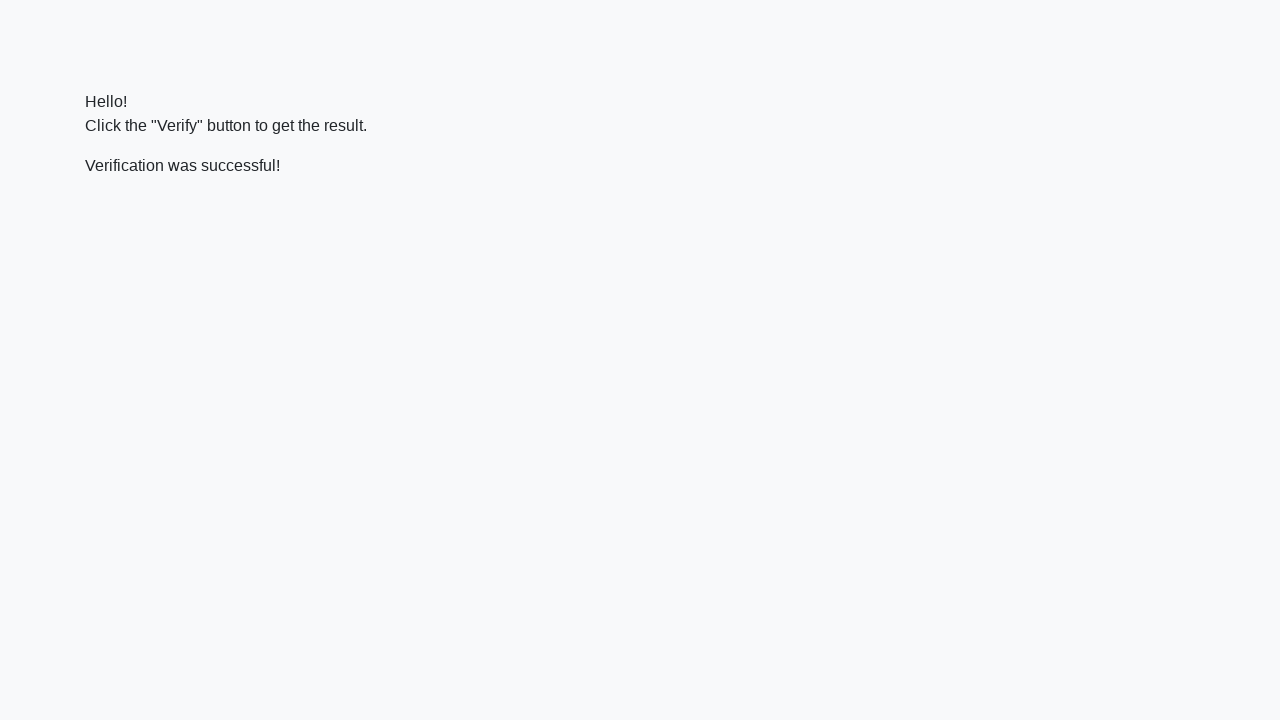

Success message became visible
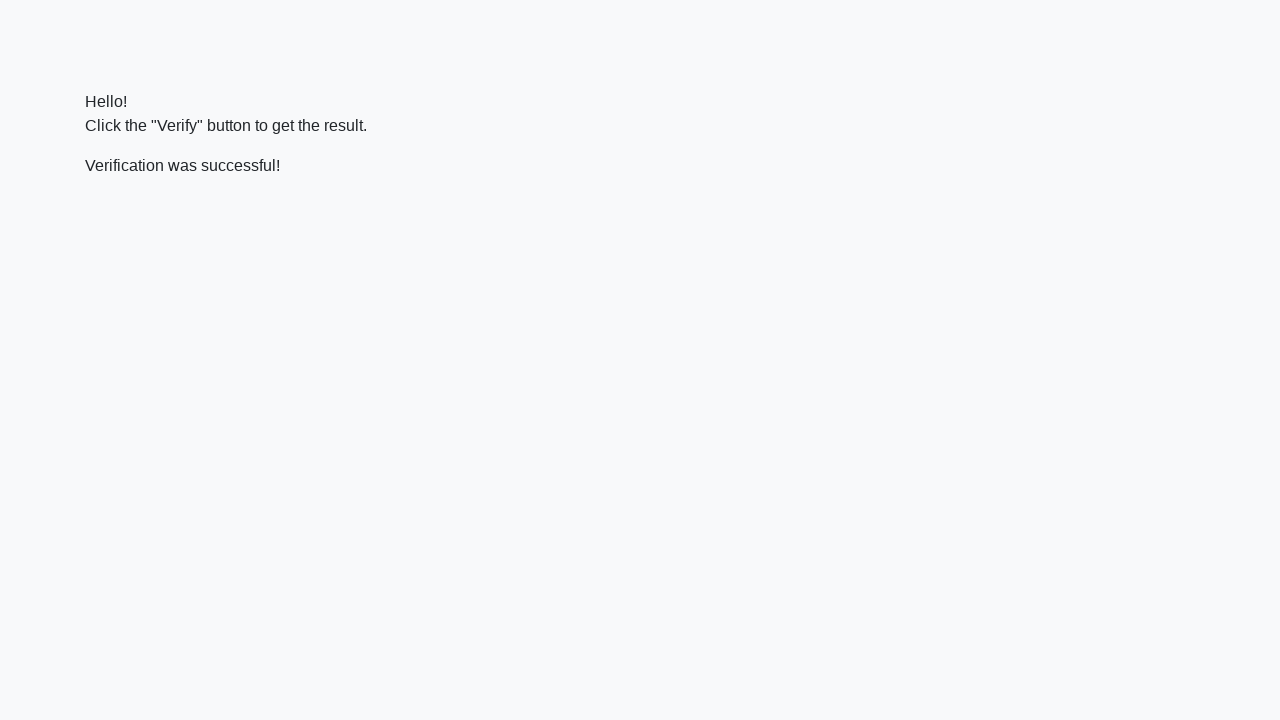

Verified that success message contains 'successful'
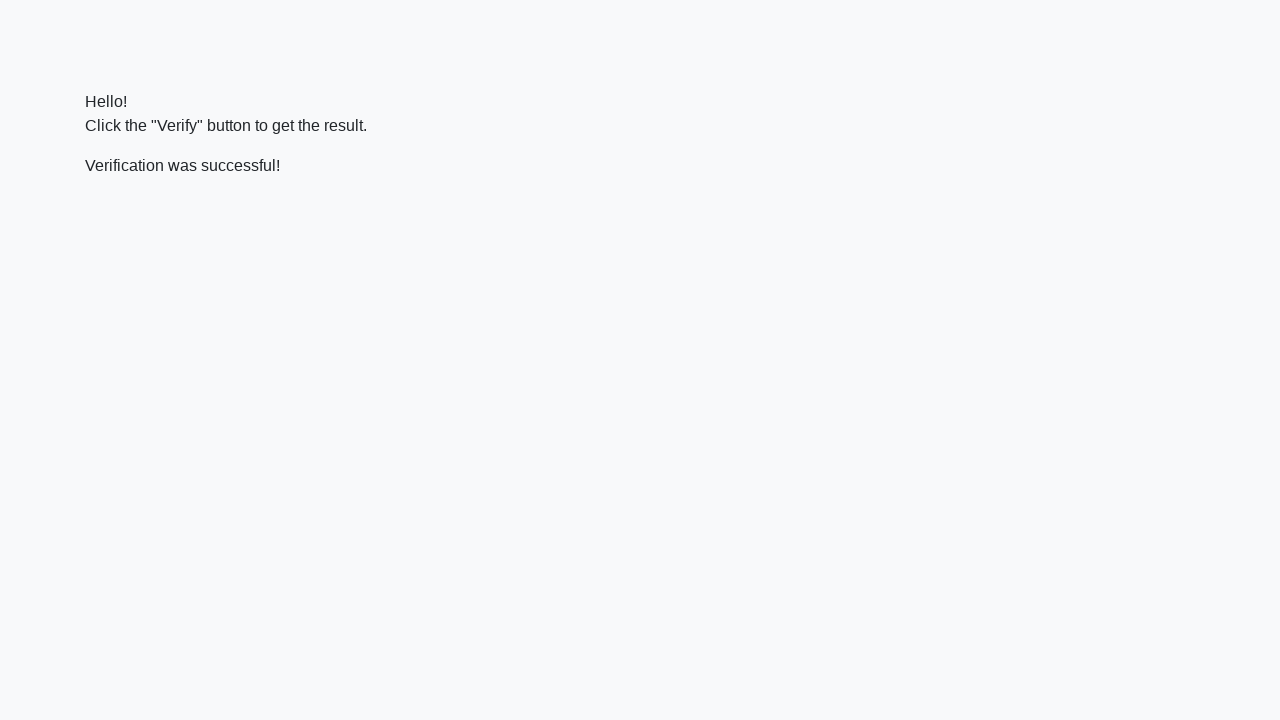

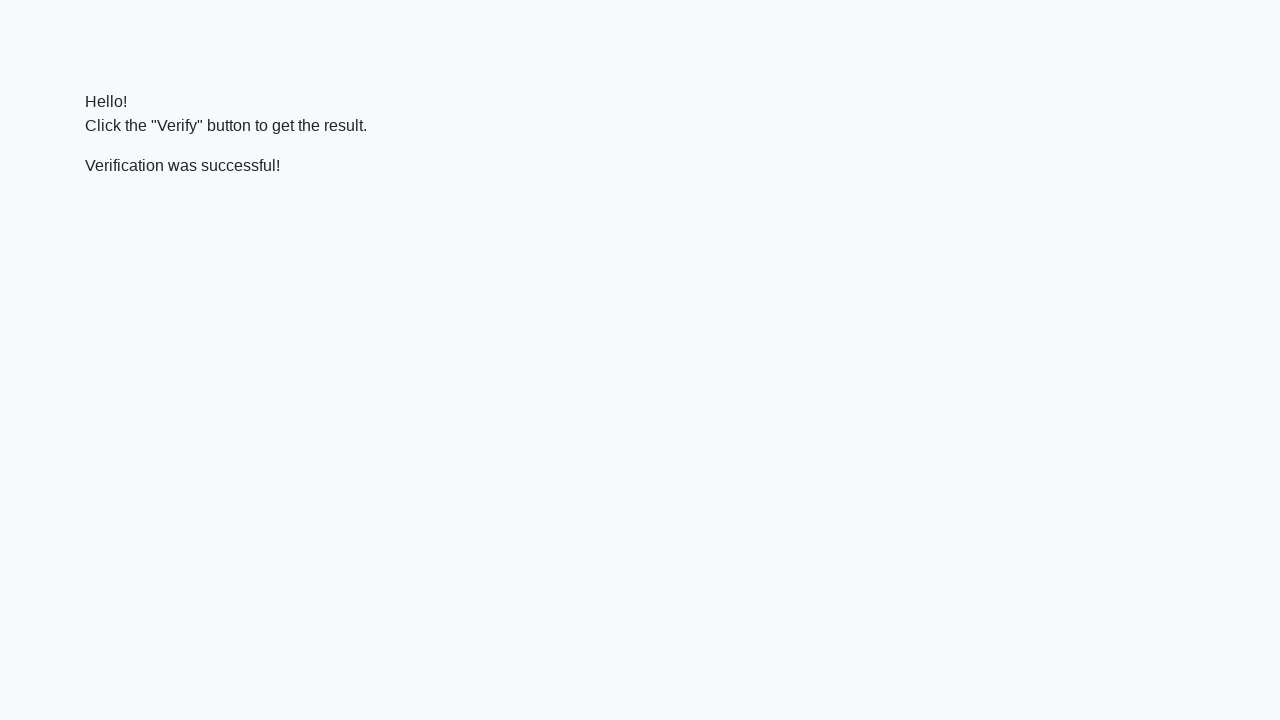